Tests the Add/Remove Elements functionality by clicking to add multiple elements and then deleting them all

Starting URL: https://the-internet.herokuapp.com/

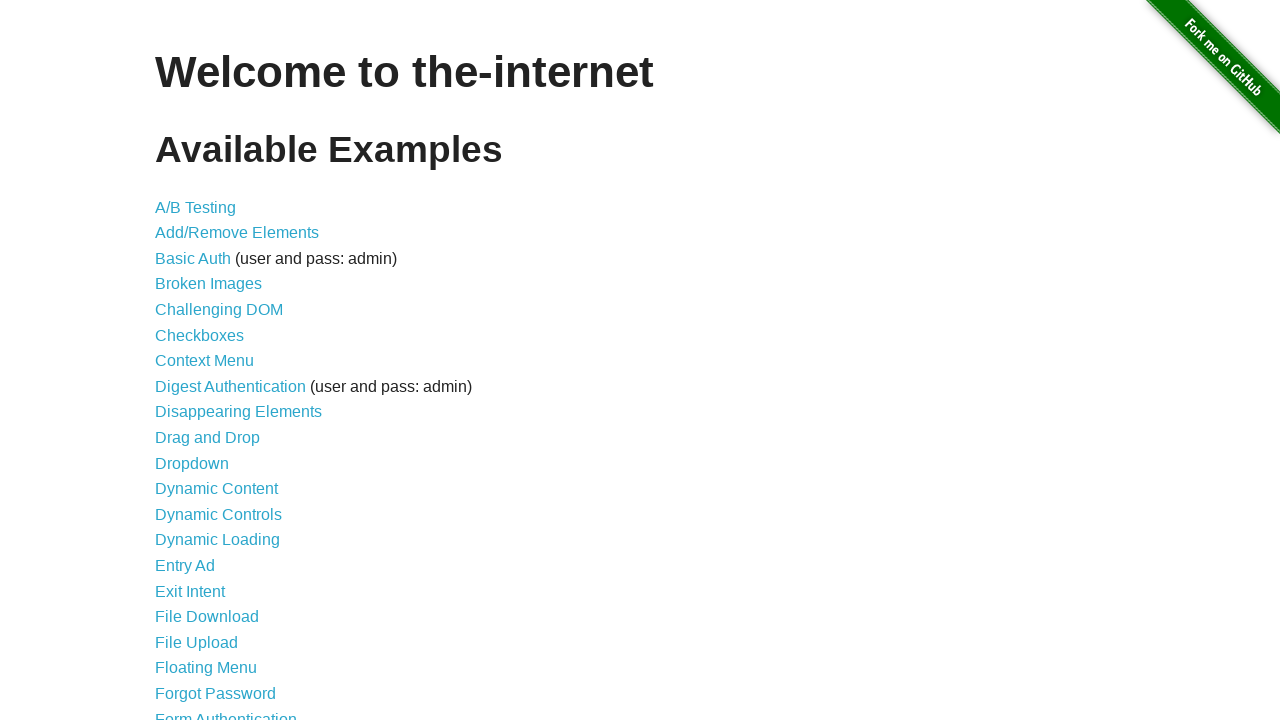

Clicked on Add/Remove Elements link at (237, 233) on xpath=//div[@id='content']/ul//a[@href='/add_remove_elements/']
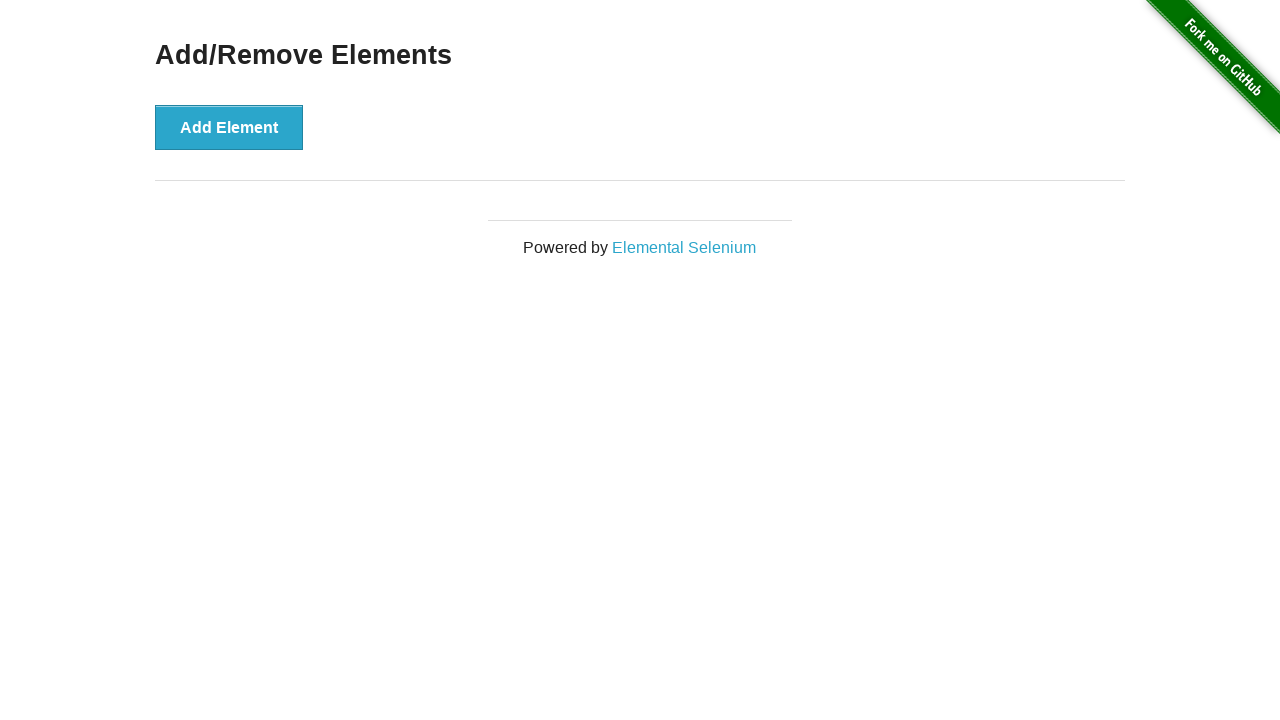

Clicked Add Element button (click 1/3) at (229, 127) on xpath=//button[normalize-space()='Add Element']
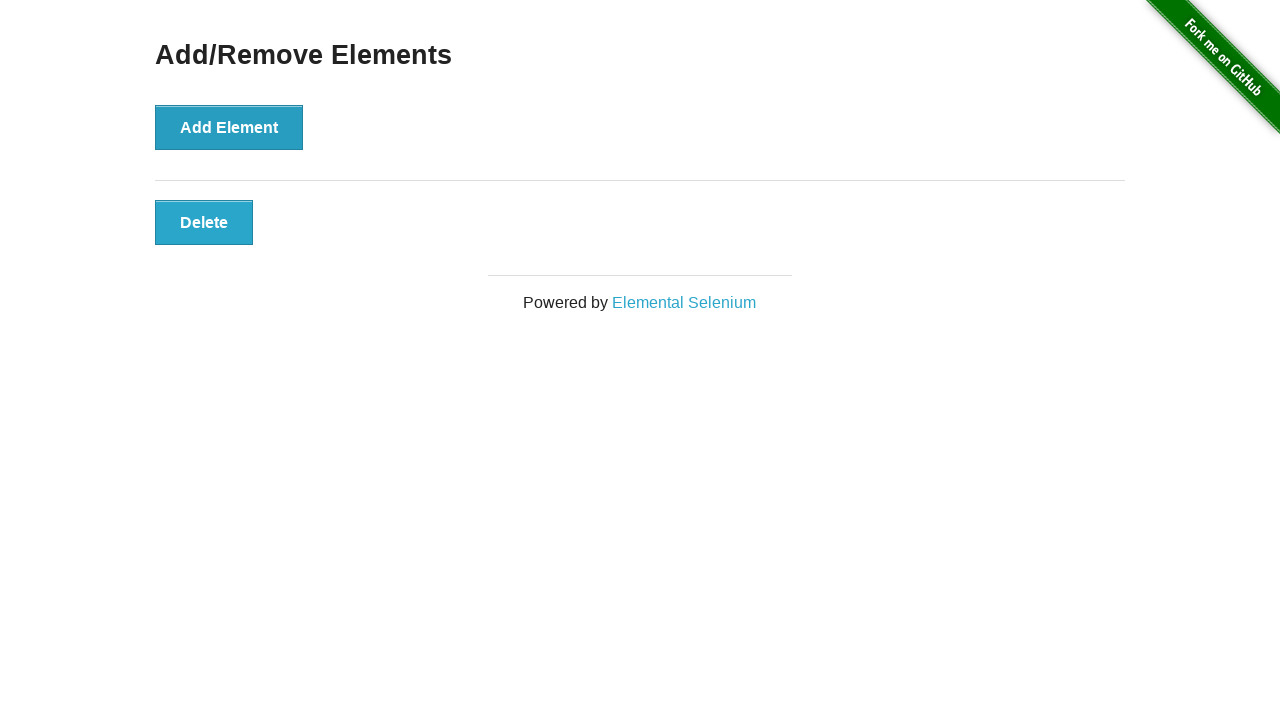

Clicked Add Element button (click 2/3) at (229, 127) on xpath=//button[normalize-space()='Add Element']
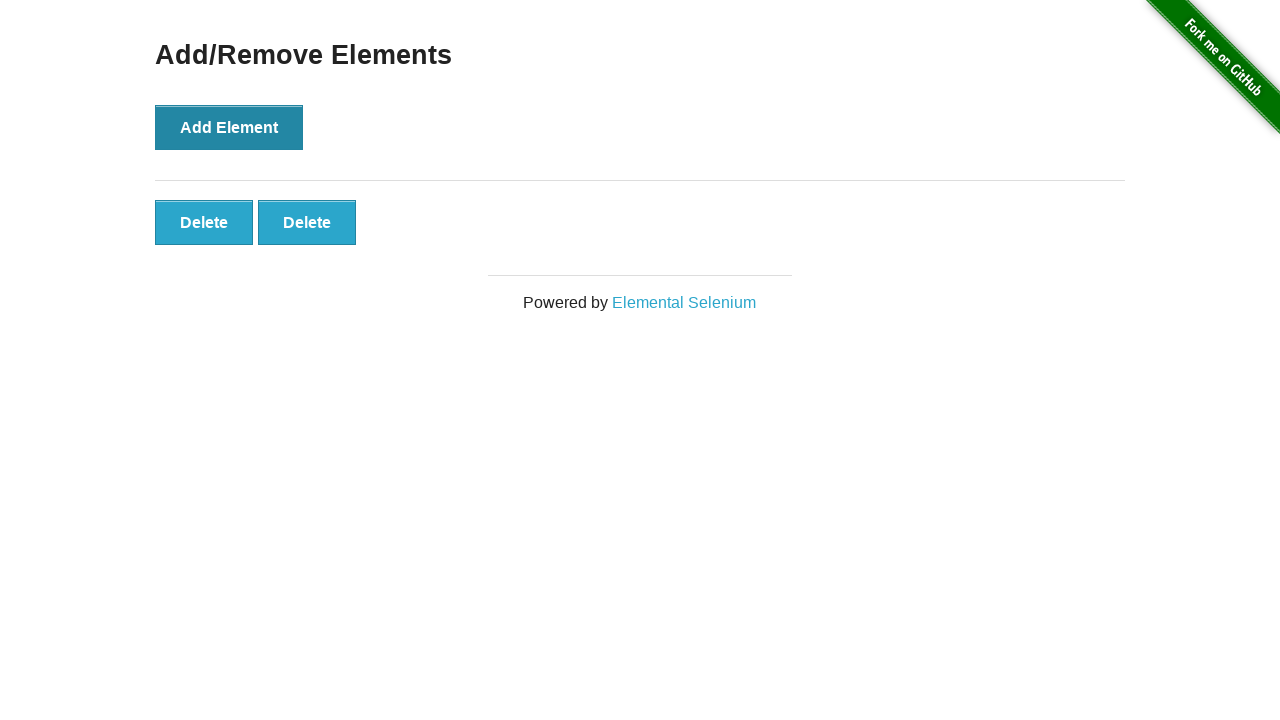

Clicked Add Element button (click 3/3) at (229, 127) on xpath=//button[normalize-space()='Add Element']
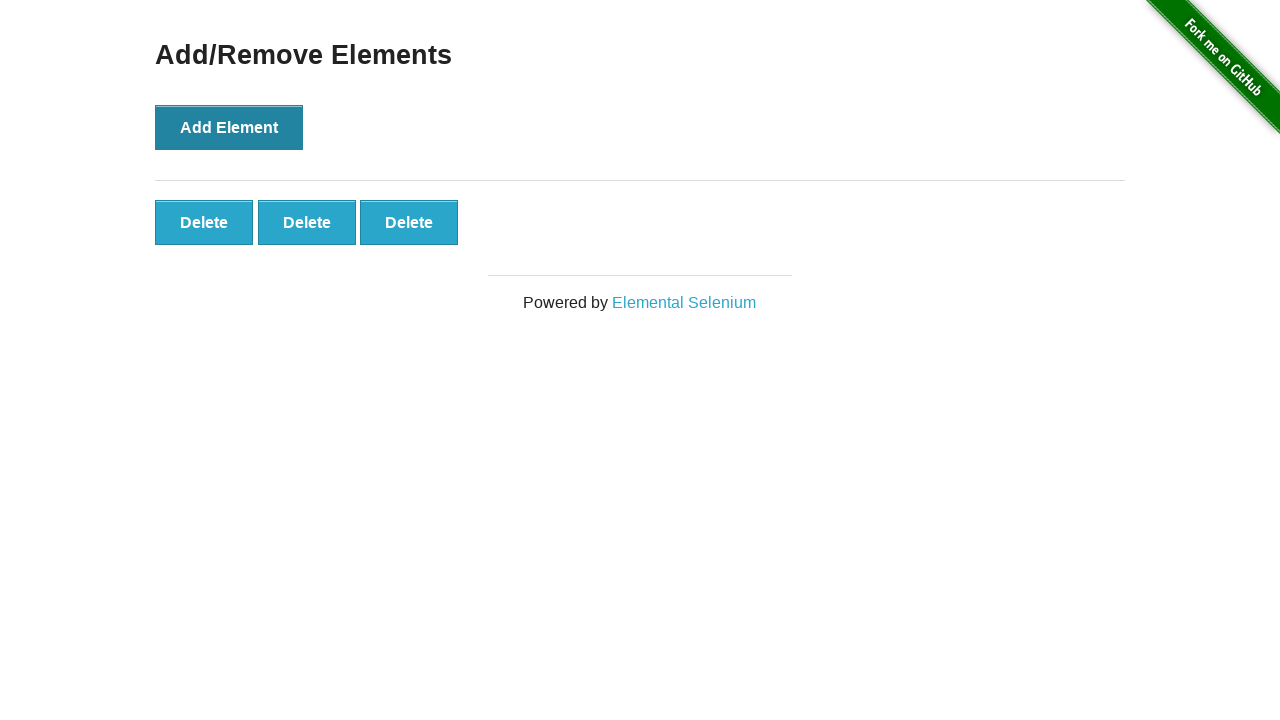

Clicked Delete button (delete 1/3) at (204, 222) on xpath=//button[normalize-space()='Delete'] >> nth=0
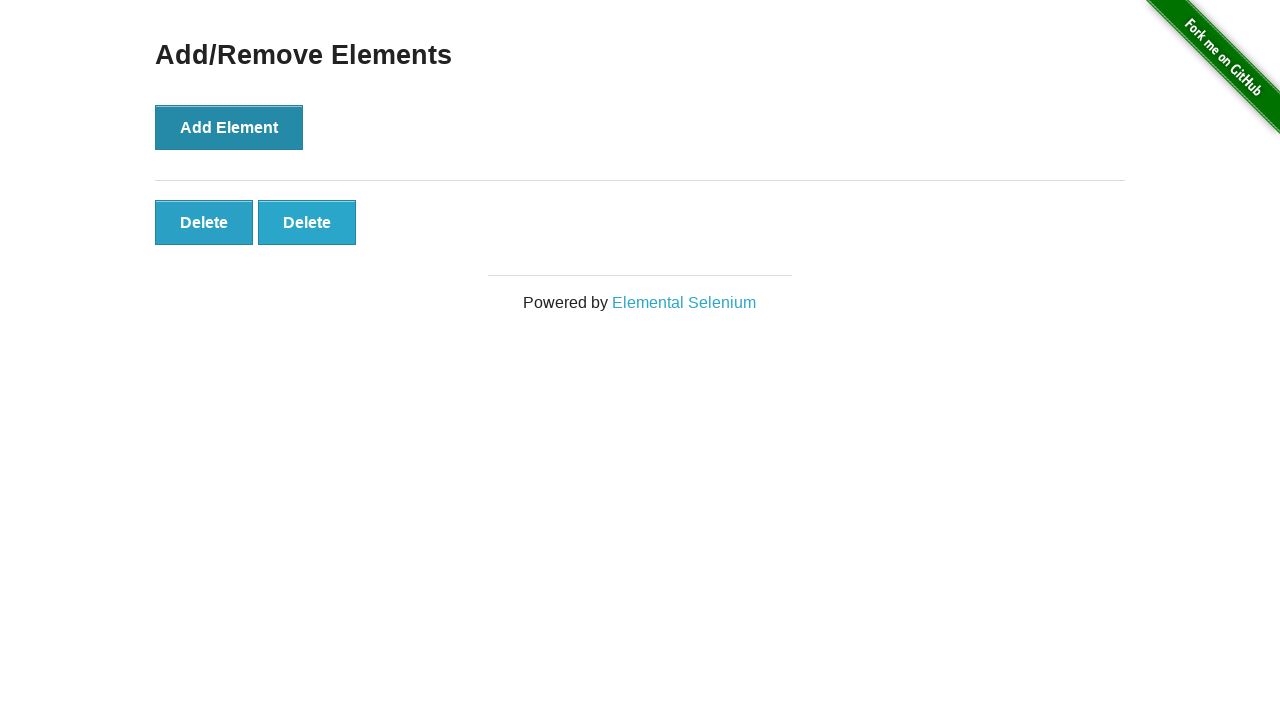

Clicked Delete button (delete 2/3) at (204, 222) on xpath=//button[normalize-space()='Delete'] >> nth=0
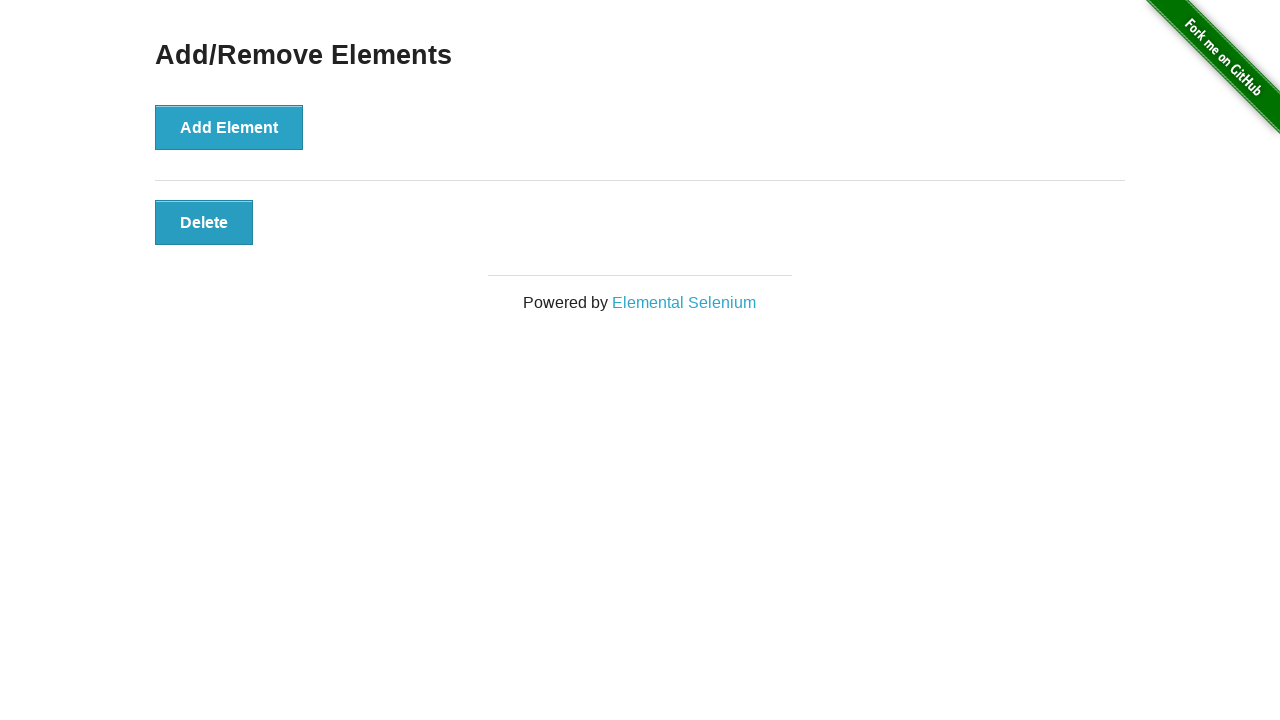

Clicked Delete button (delete 3/3) at (204, 222) on xpath=//button[normalize-space()='Delete'] >> nth=0
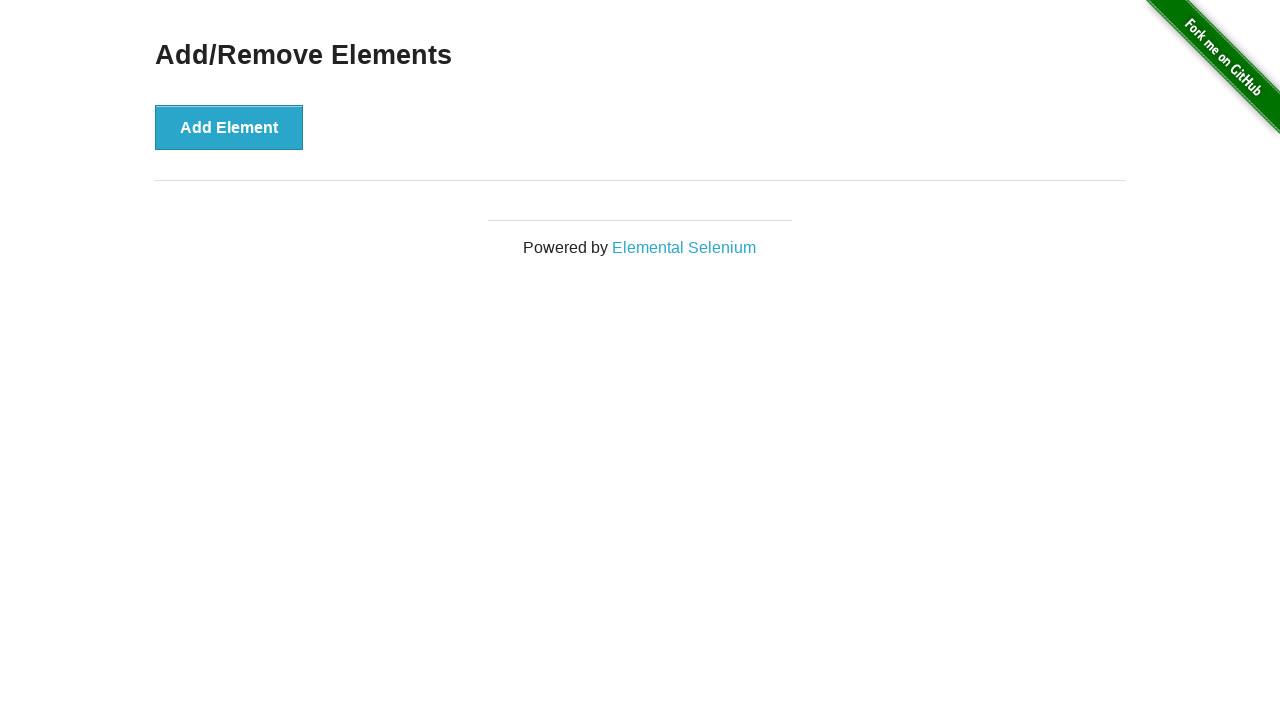

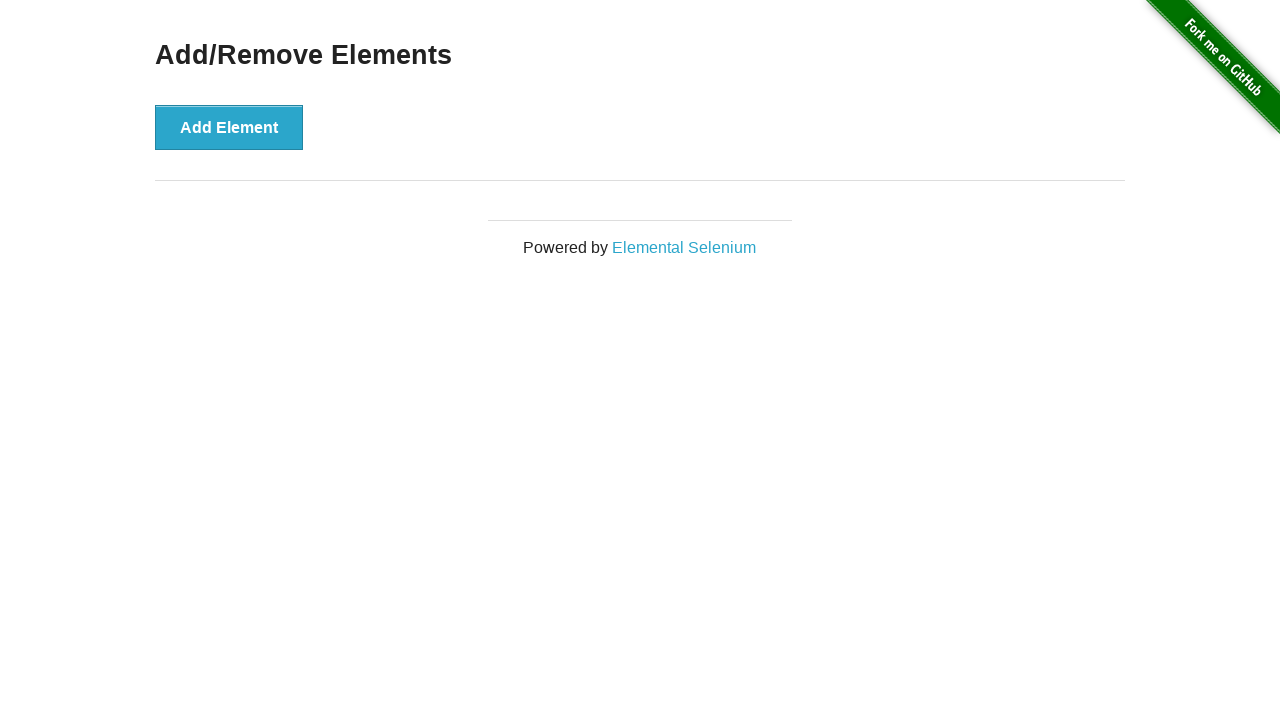